Navigates to Services page, scrolls to the second row of services, and clicks on Storage Service

Starting URL: https://removalsorpington.co.uk/

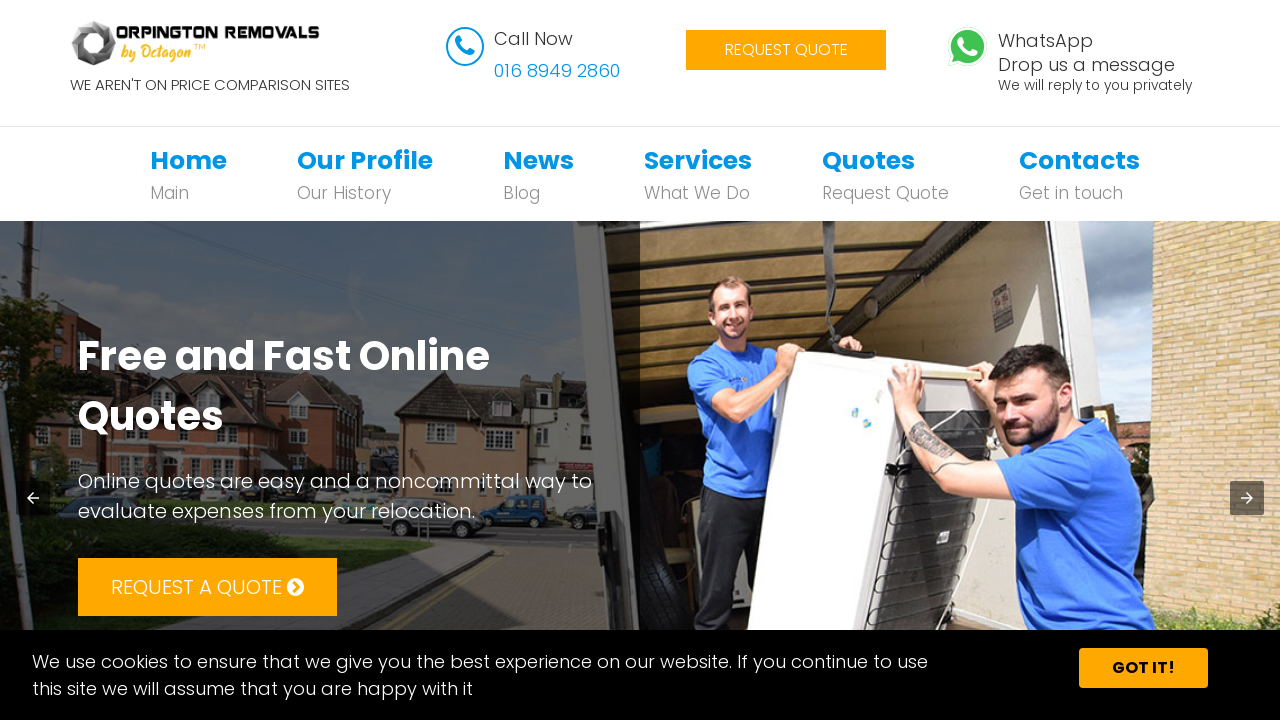

Clicked on Services navigation link at (698, 160) on xpath=//*[@id='bs-example-navbar-collapse-1']/ul/li[4]/a
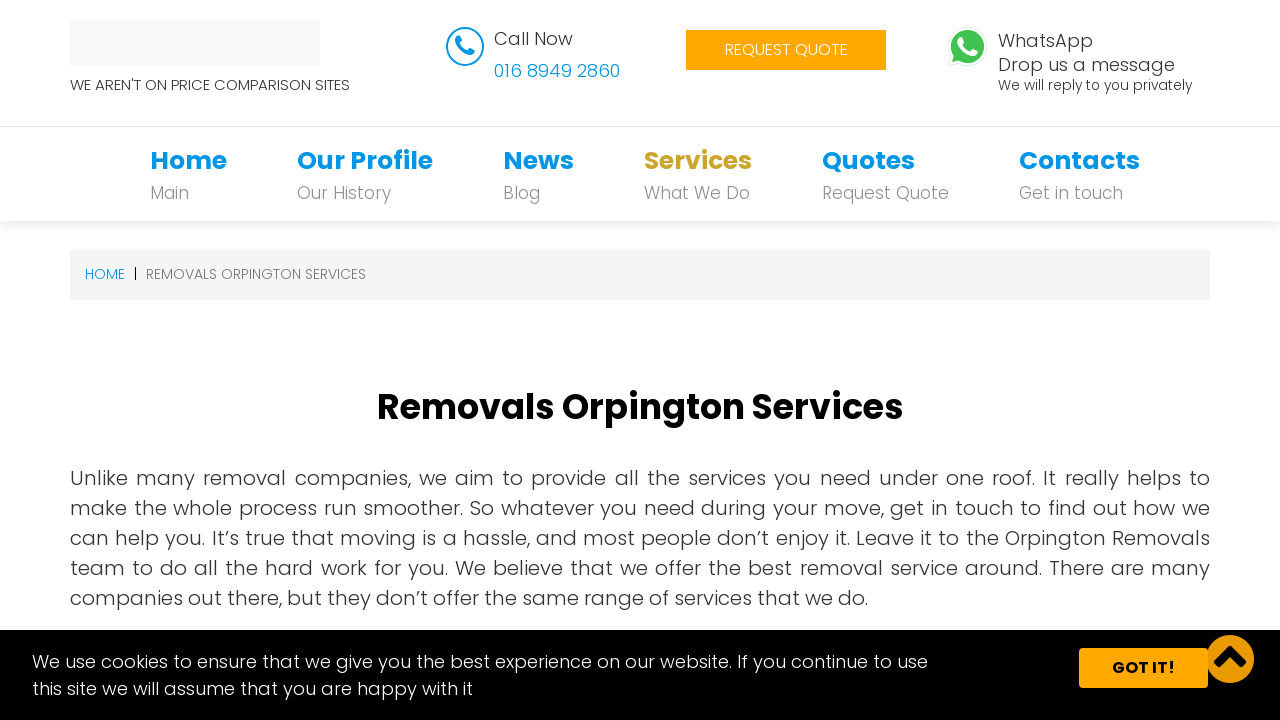

Waited 2 seconds for Services page to load
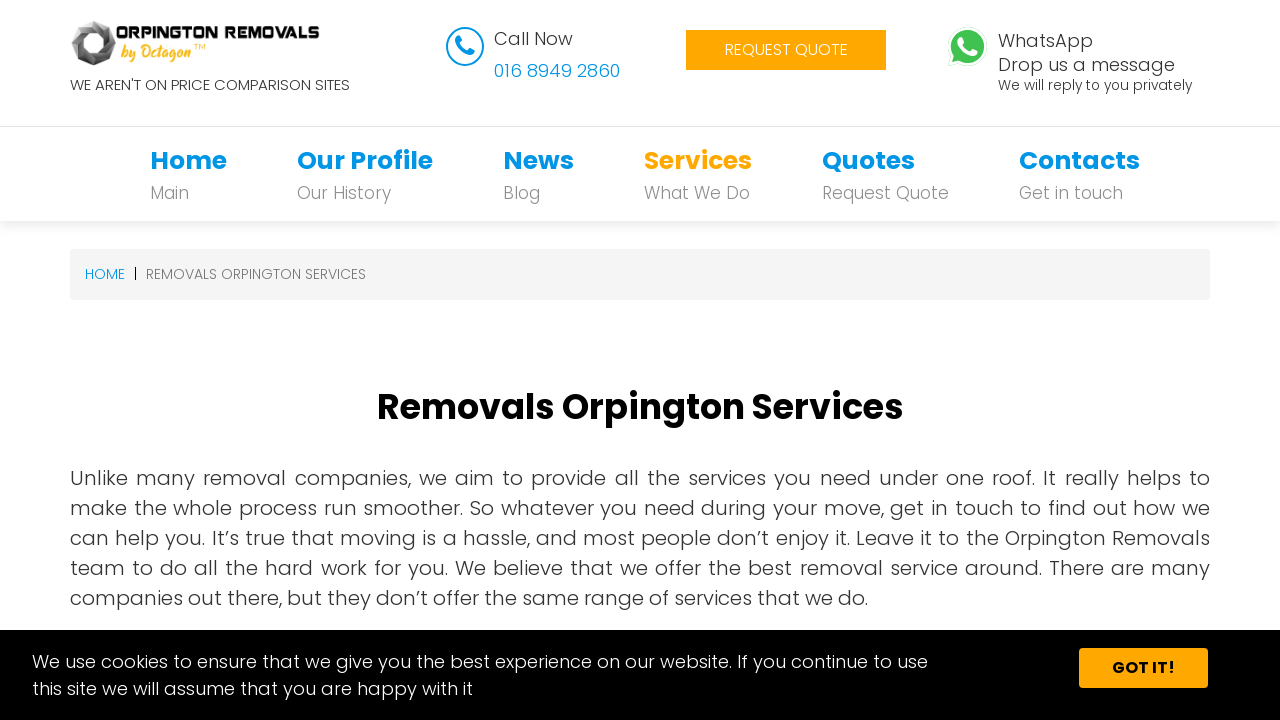

Scrolled to second row of services section
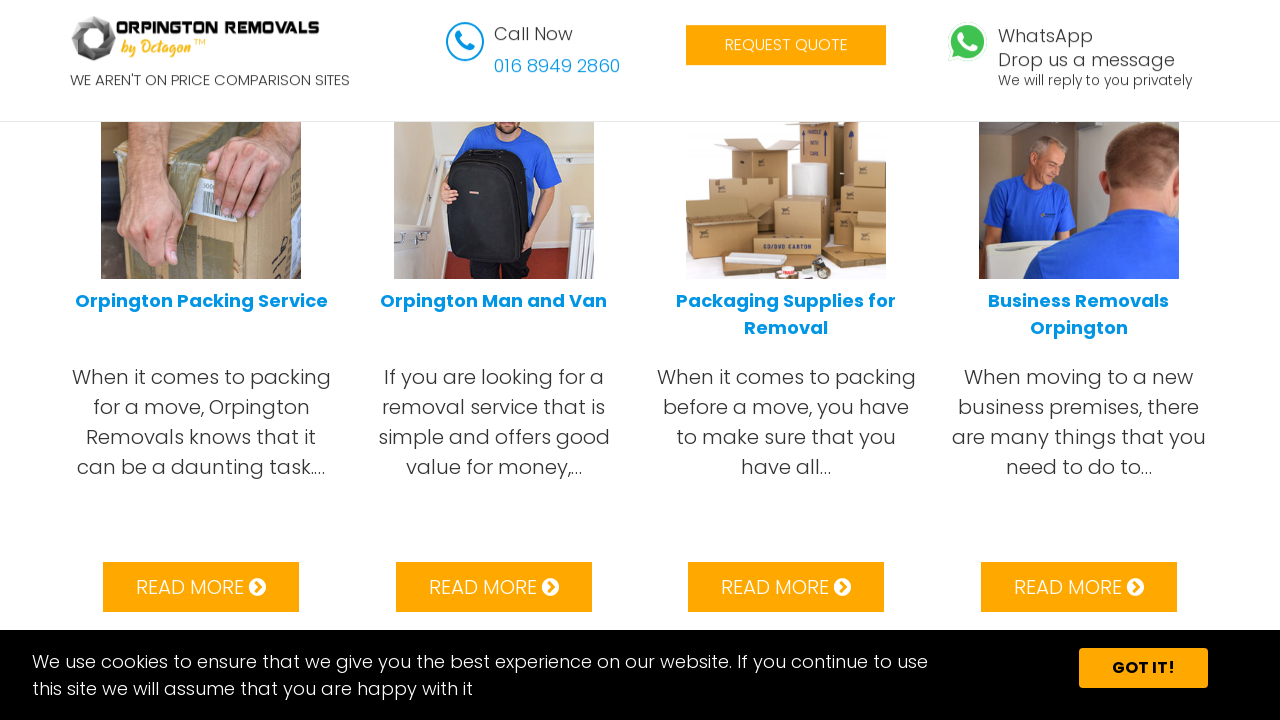

Waited 2 seconds after scrolling
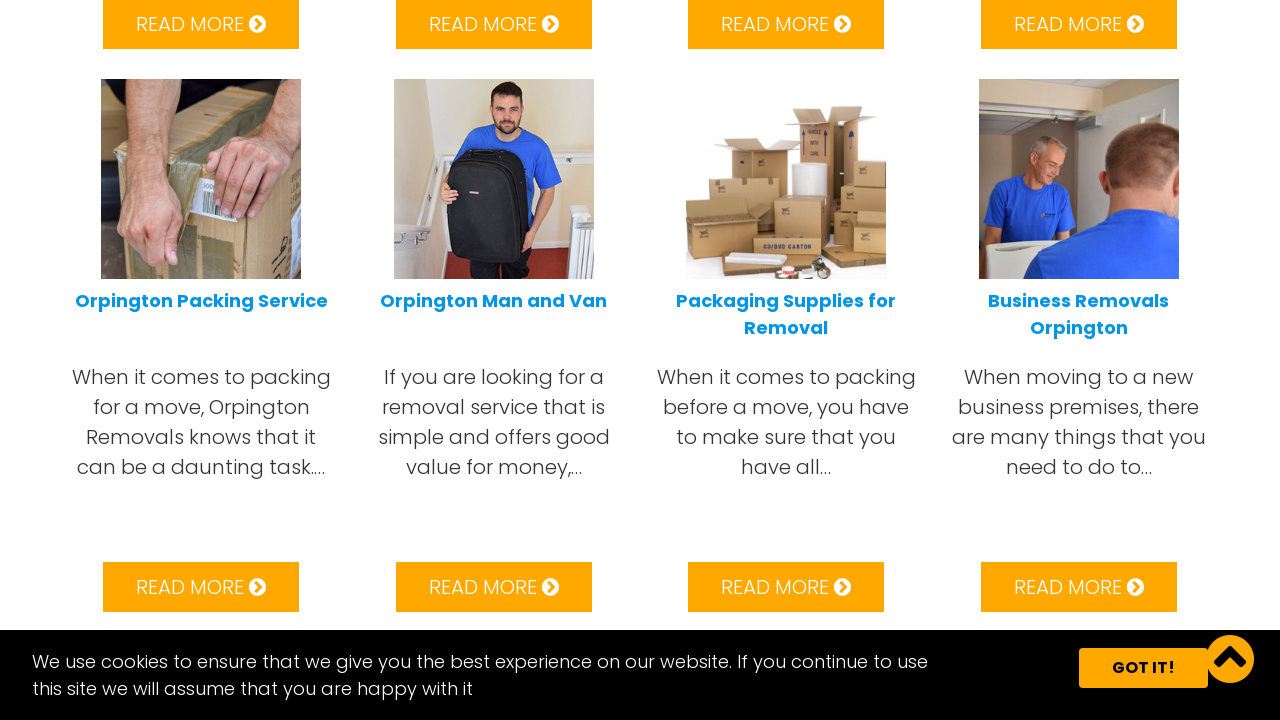

Clicked on Storage Service at (1079, 314) on xpath=//html/body/section/section/div/div[2]/div[4]/div[1]/a[2]/h5
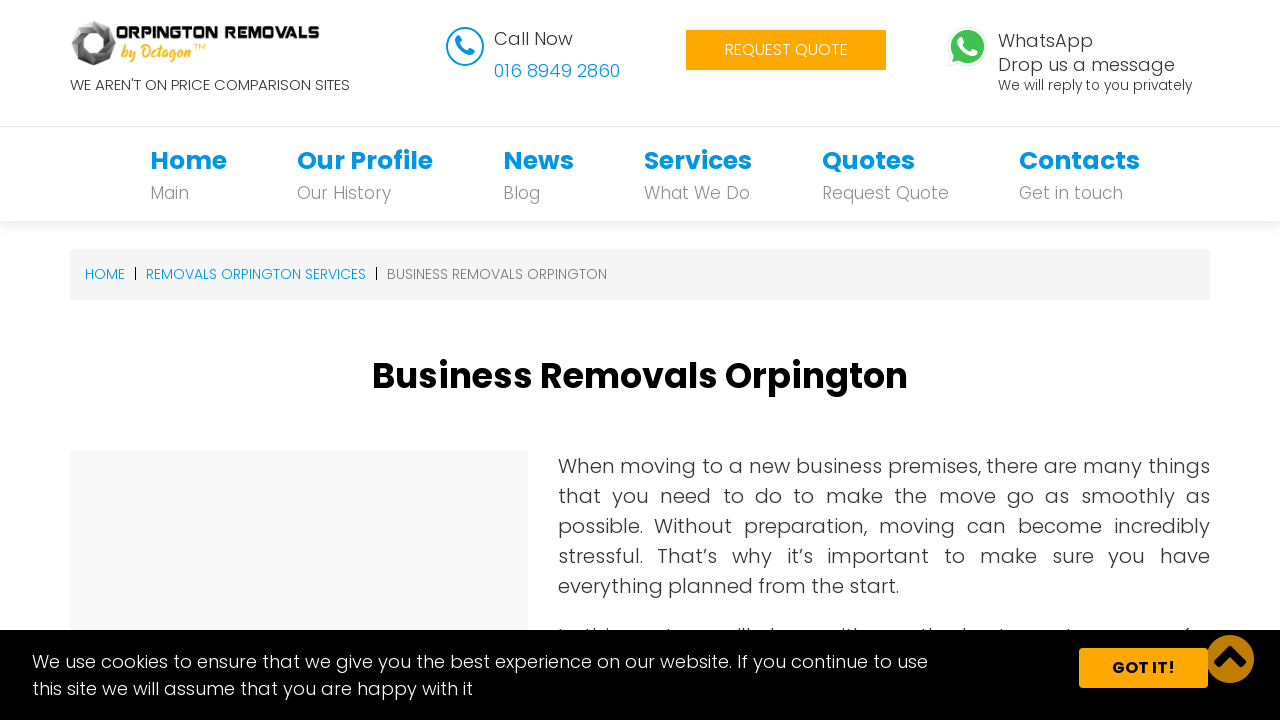

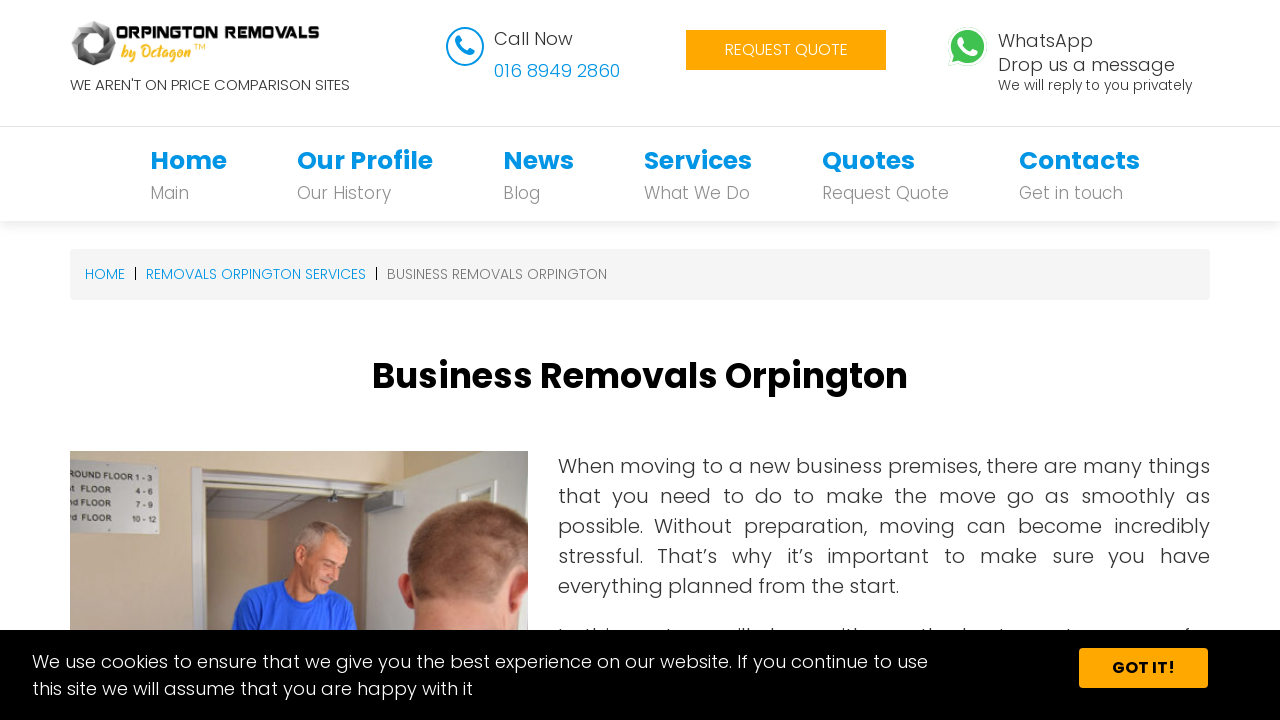